Tests iframe handling by scrolling to an iframe section, switching into the iframe context by index, locating an element inside the iframe, and then switching back to the default page content.

Starting URL: https://rahulshettyacademy.com/AutomationPractice/

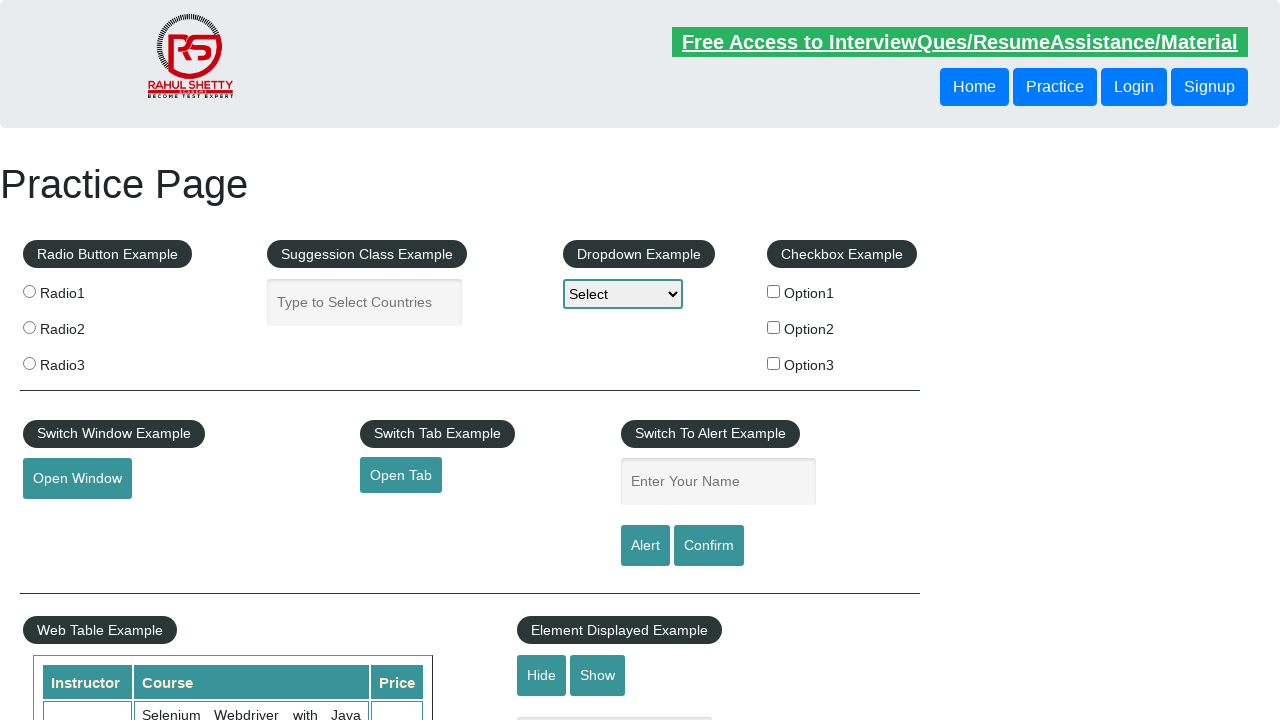

Scrolled to iFrame Example section
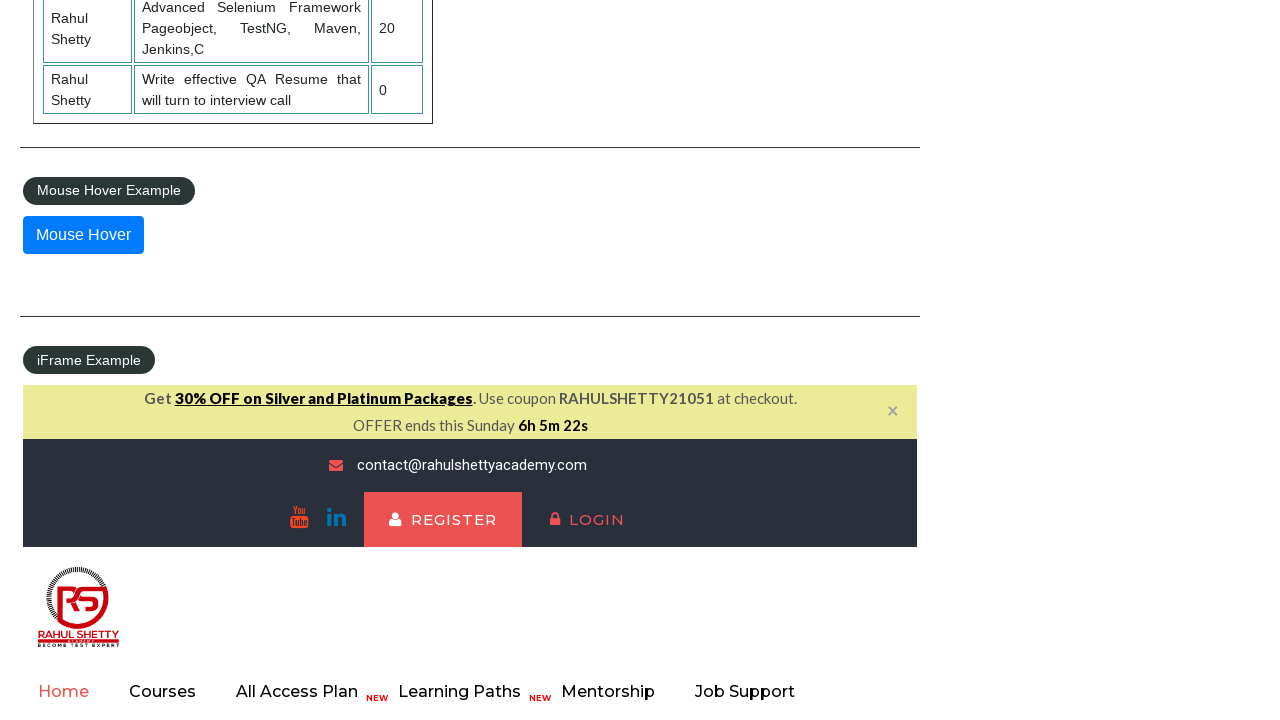

Waited 2 seconds for scroll to complete
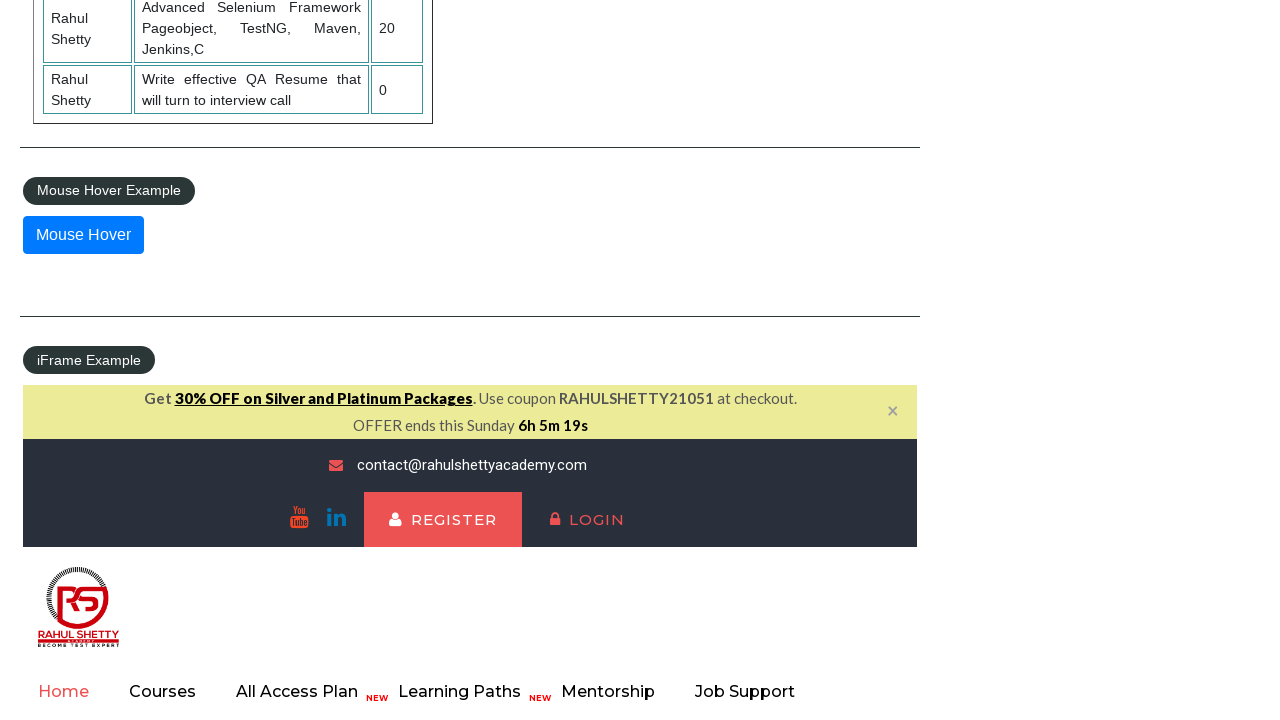

Switched to first iframe context
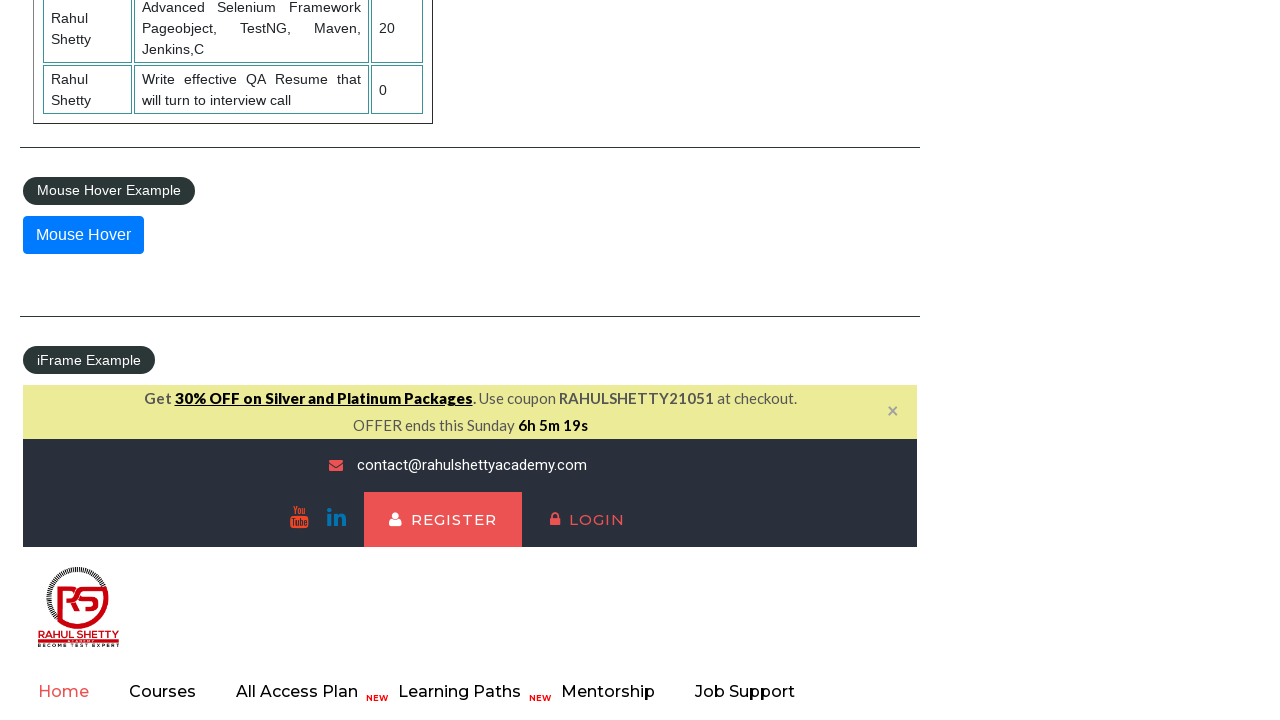

Located Register link inside iframe
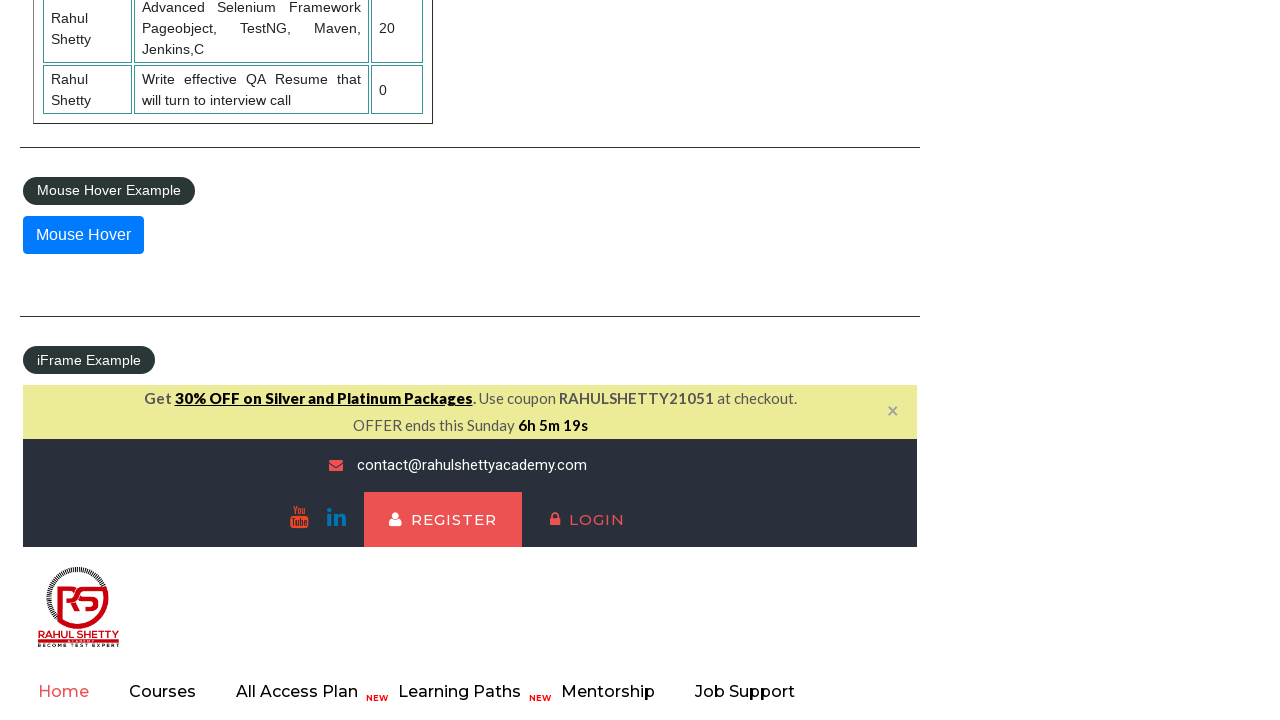

Switched back to default page content and verified iFrame Example legend is visible
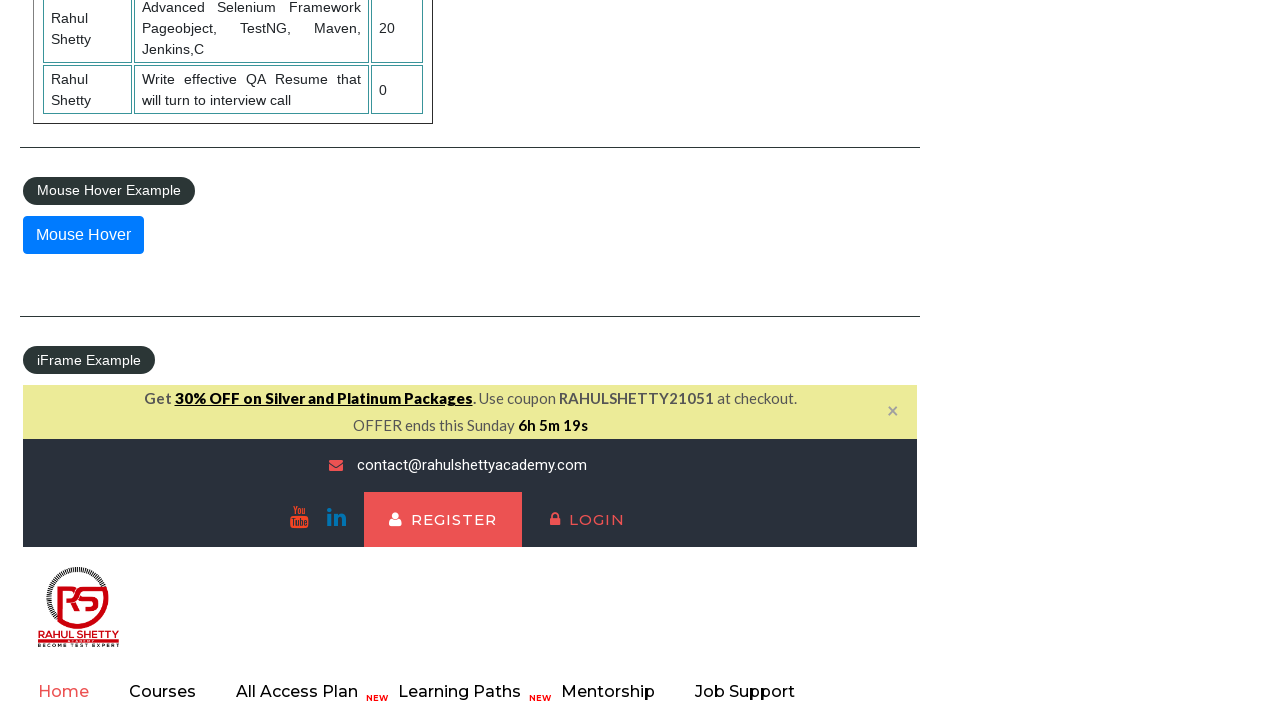

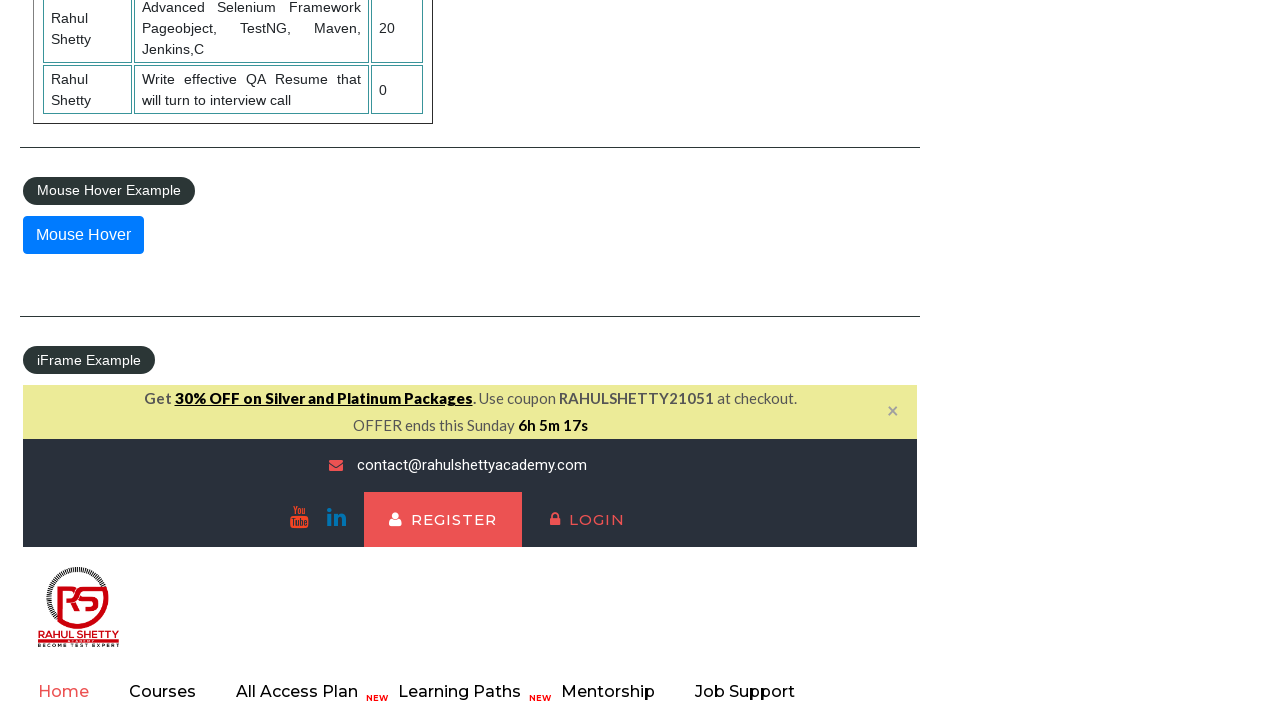